Tests various form controls on a travel booking page including checkbox selection, radio button toggling, and passenger count increment functionality

Starting URL: https://rahulshettyacademy.com/dropdownsPractise/#

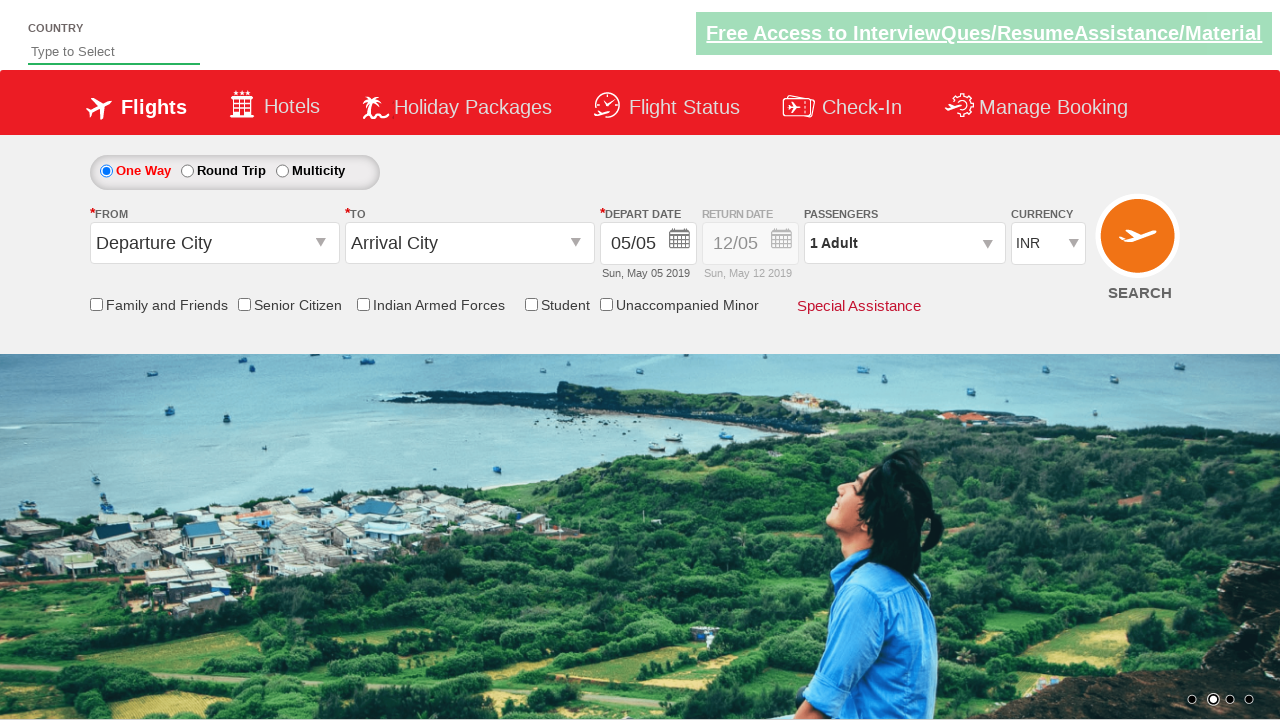

Verified senior citizen checkbox is initially unchecked
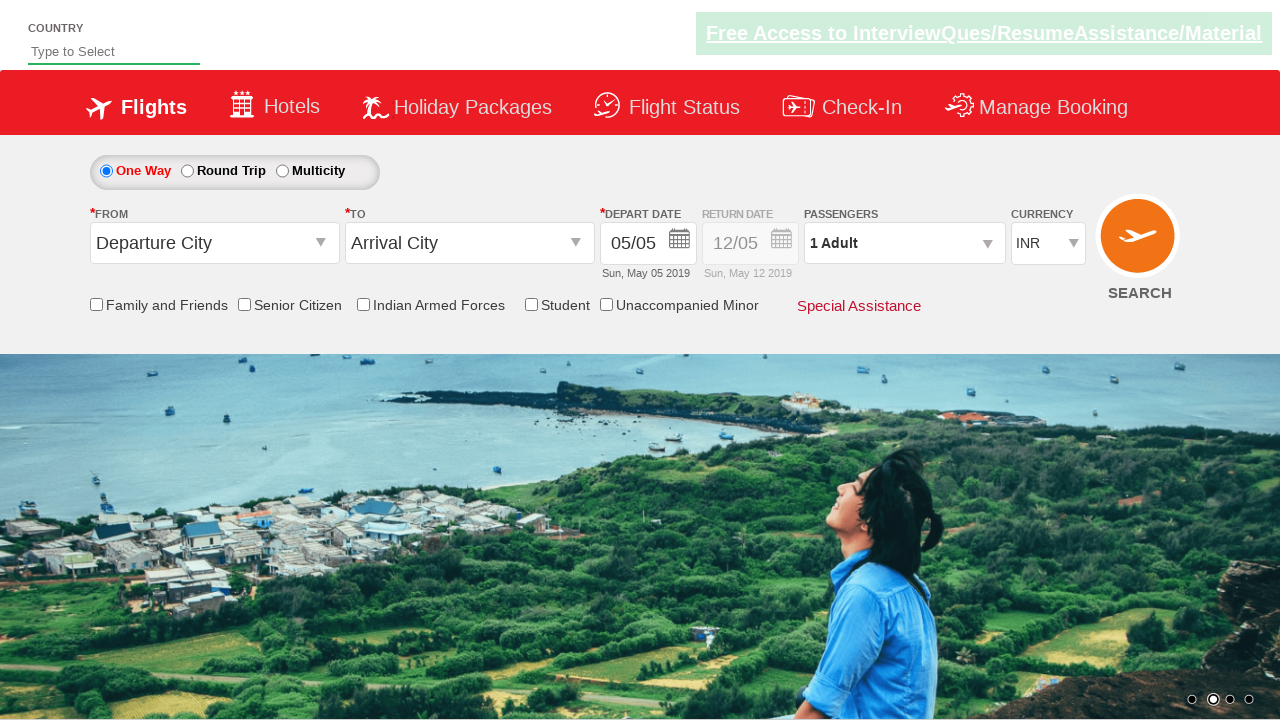

Clicked senior citizen discount checkbox at (244, 304) on input[id*='SeniorCitizenDiscount']
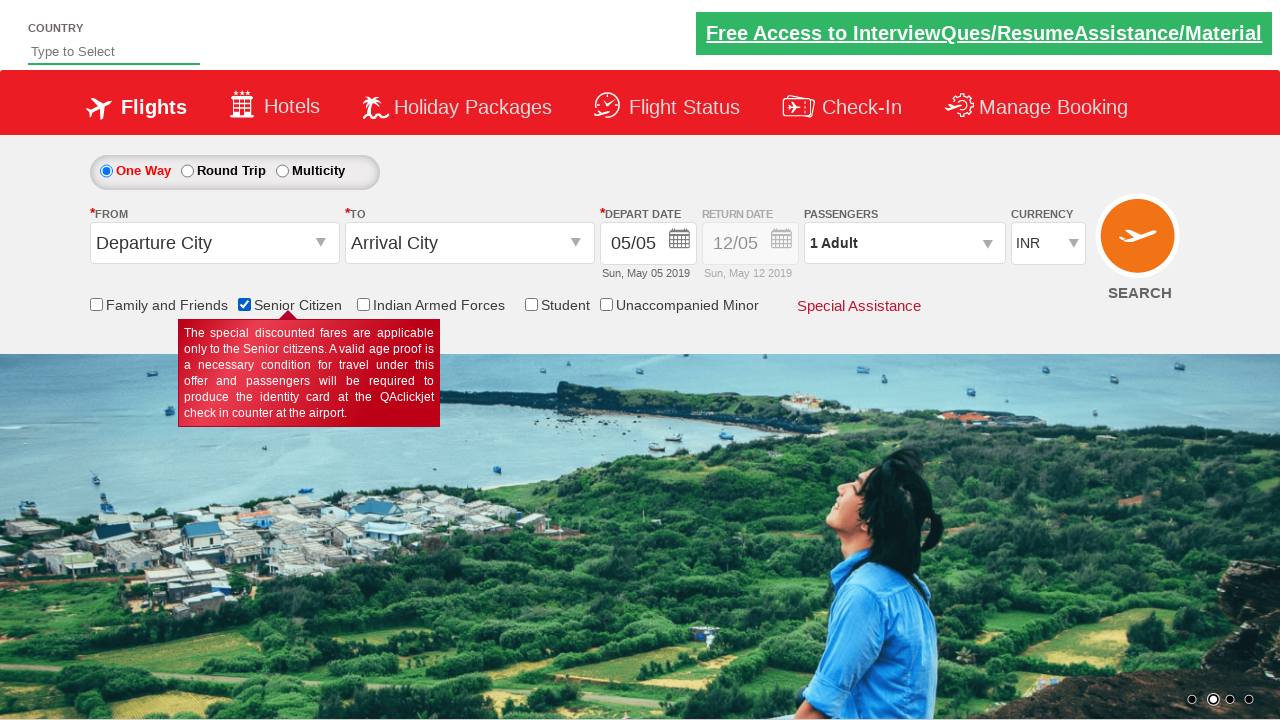

Verified senior citizen discount checkbox is now checked
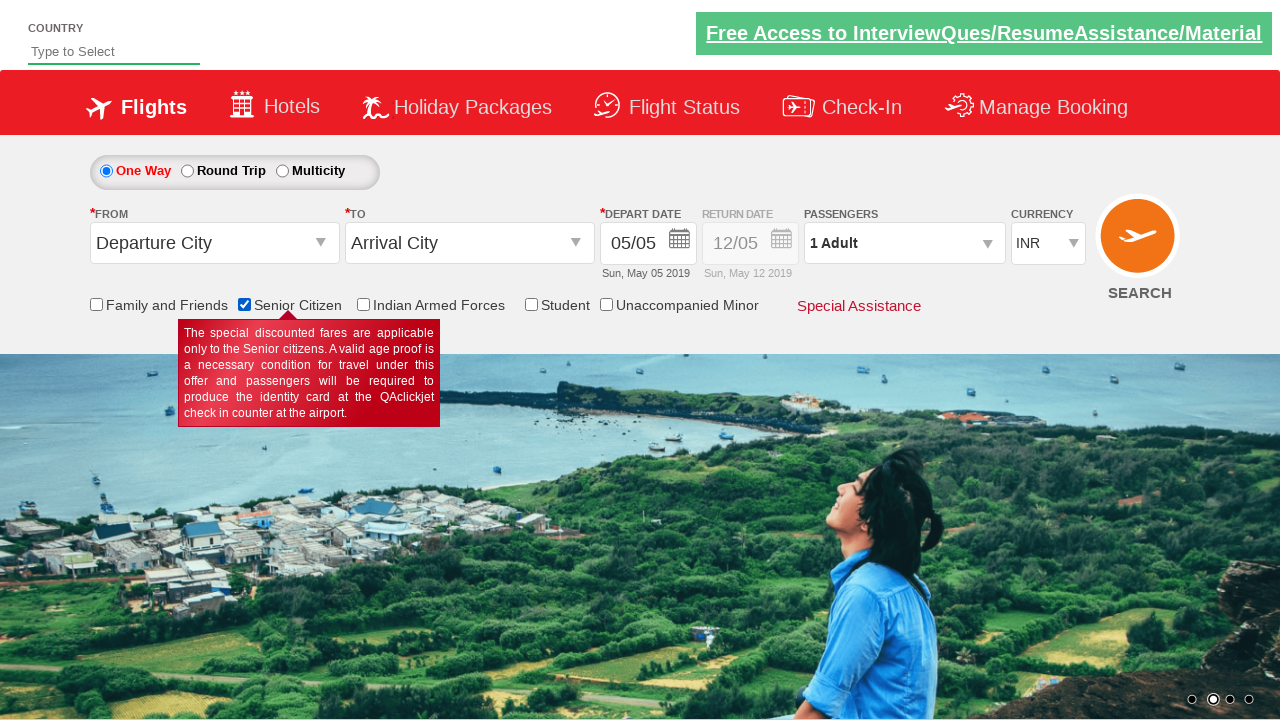

Retrieved initial style attribute of date div
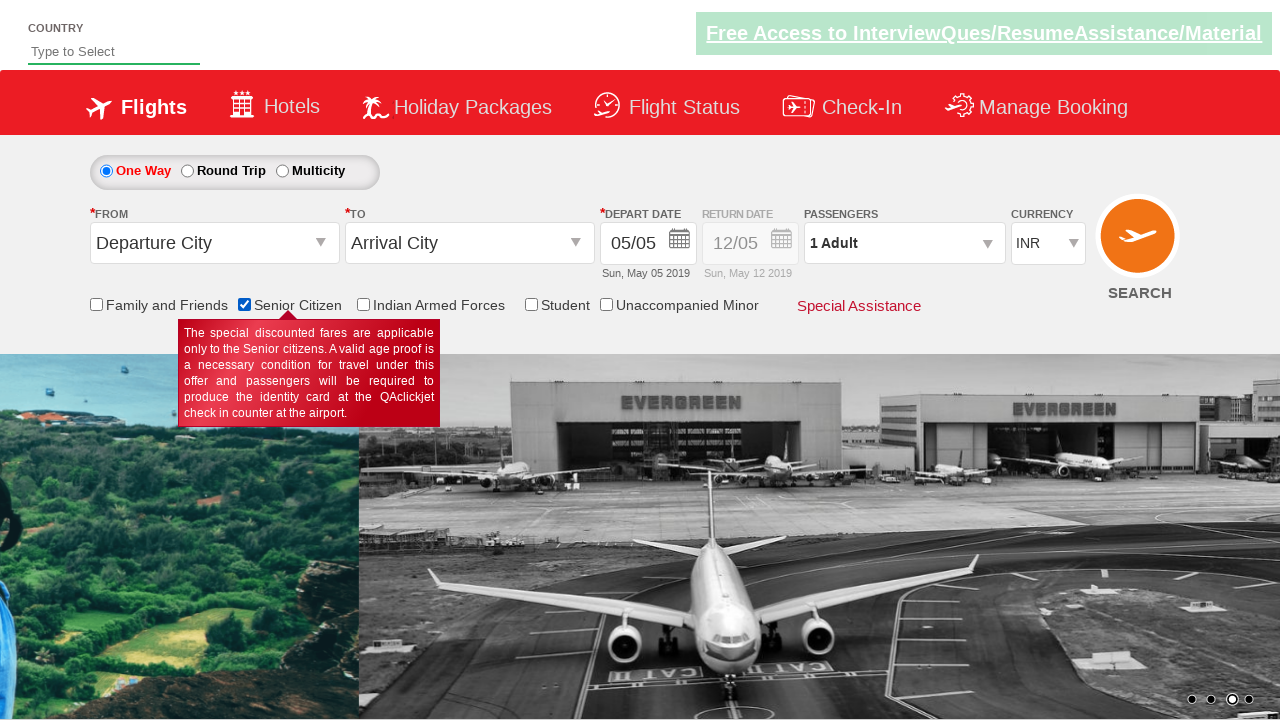

Clicked round trip radio button to enable return date at (187, 171) on #ctl00_mainContent_rbtnl_Trip_1
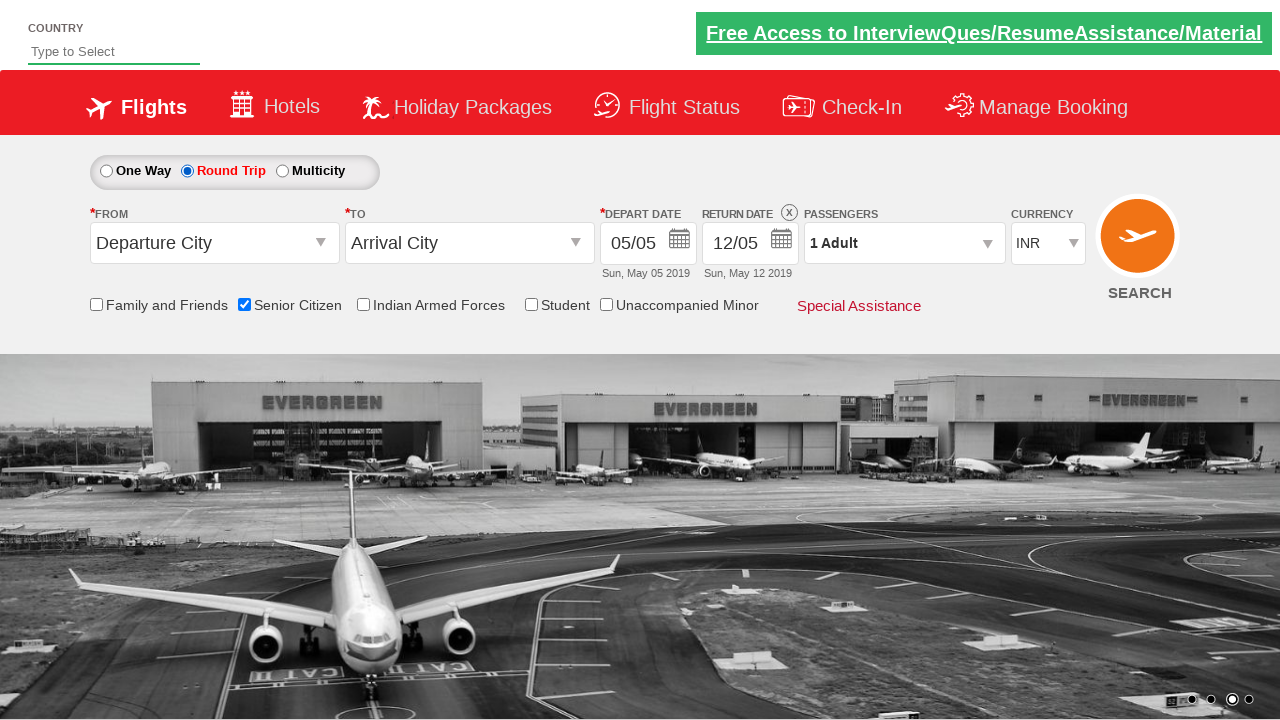

Retrieved updated style attribute of date div after enabling round trip
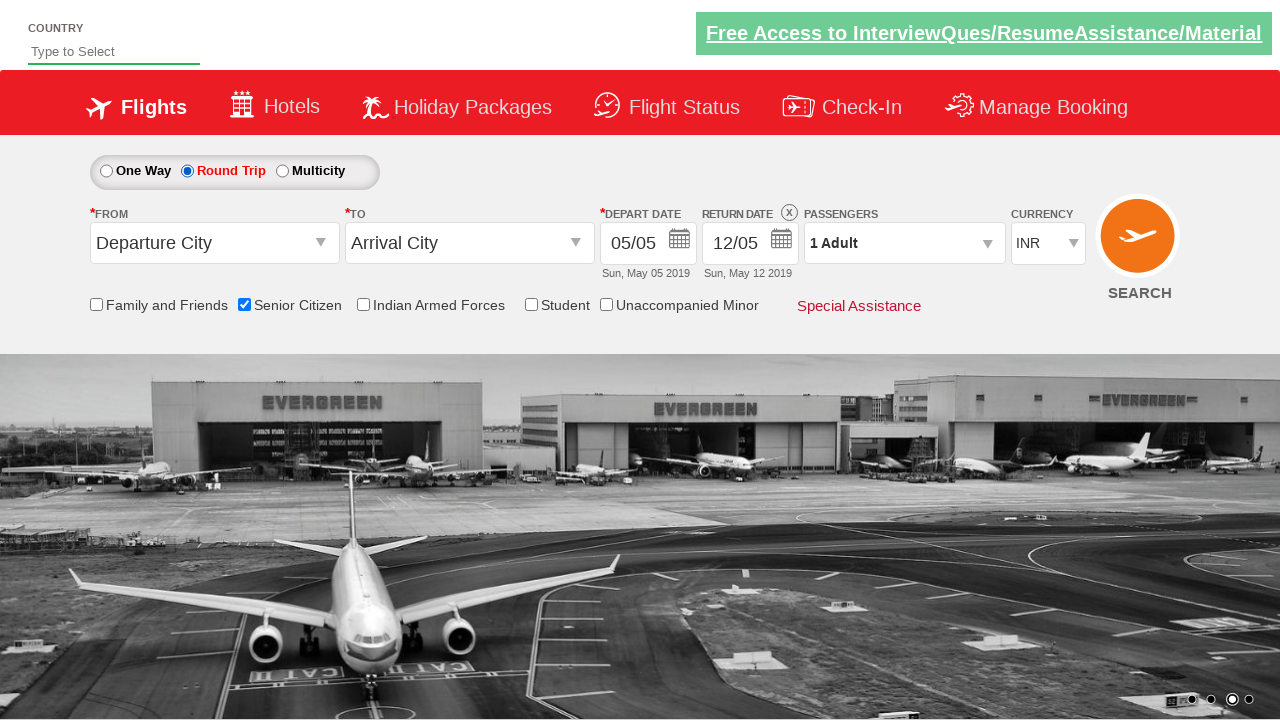

Verified updated style contains '1' indicating round trip is enabled
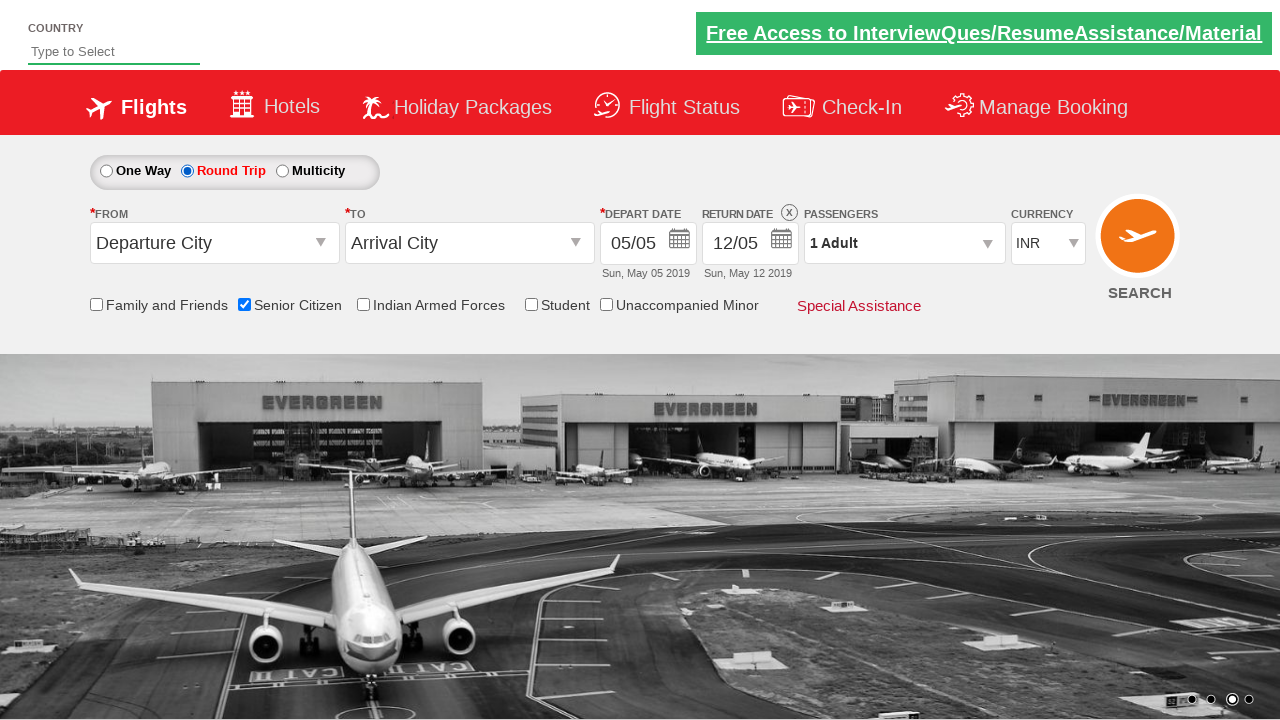

Counted total checkboxes on page: 6
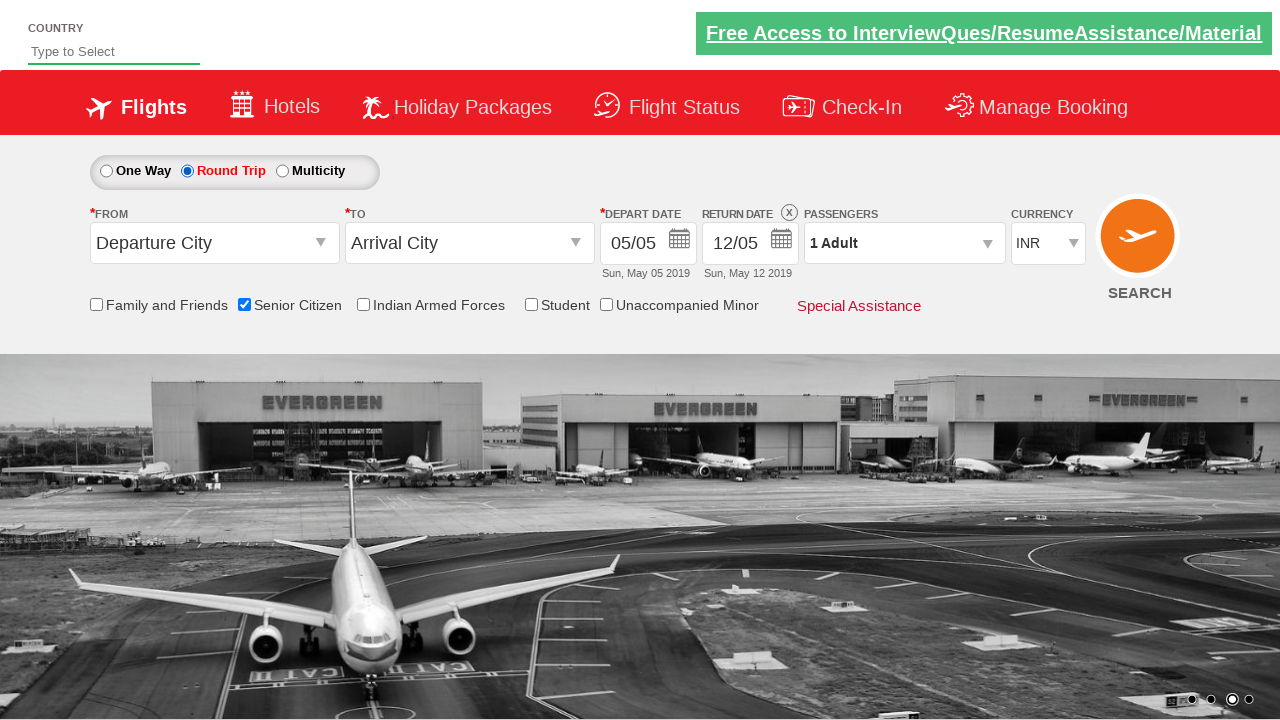

Clicked on passenger info dropdown at (904, 243) on #divpaxinfo
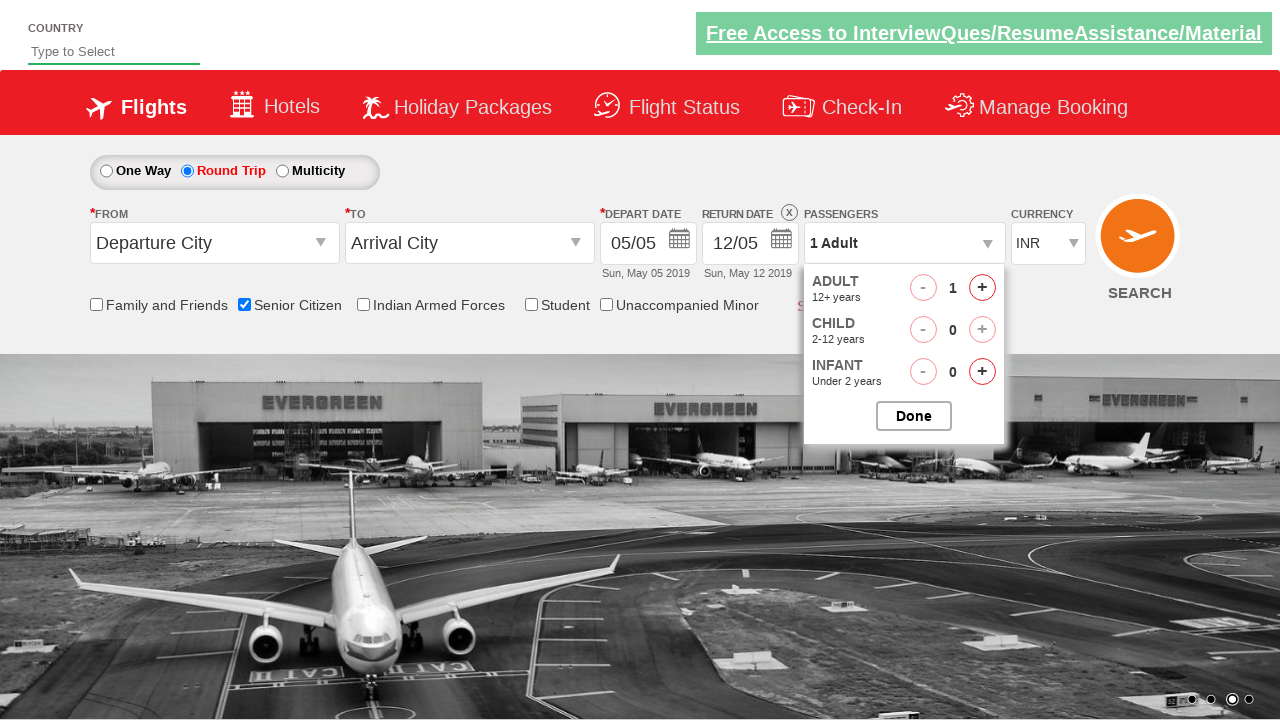

Waited for dropdown to be visible
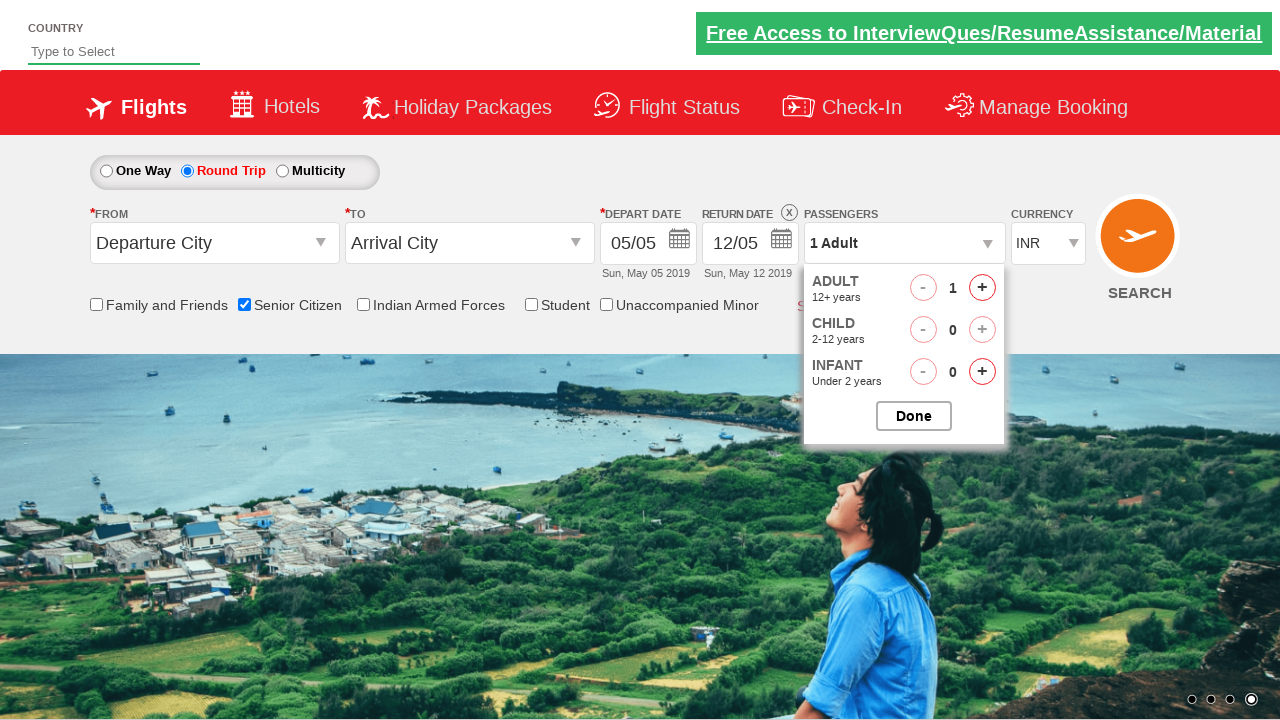

Clicked increment adult button (iteration 1/4) at (982, 288) on #hrefIncAdt
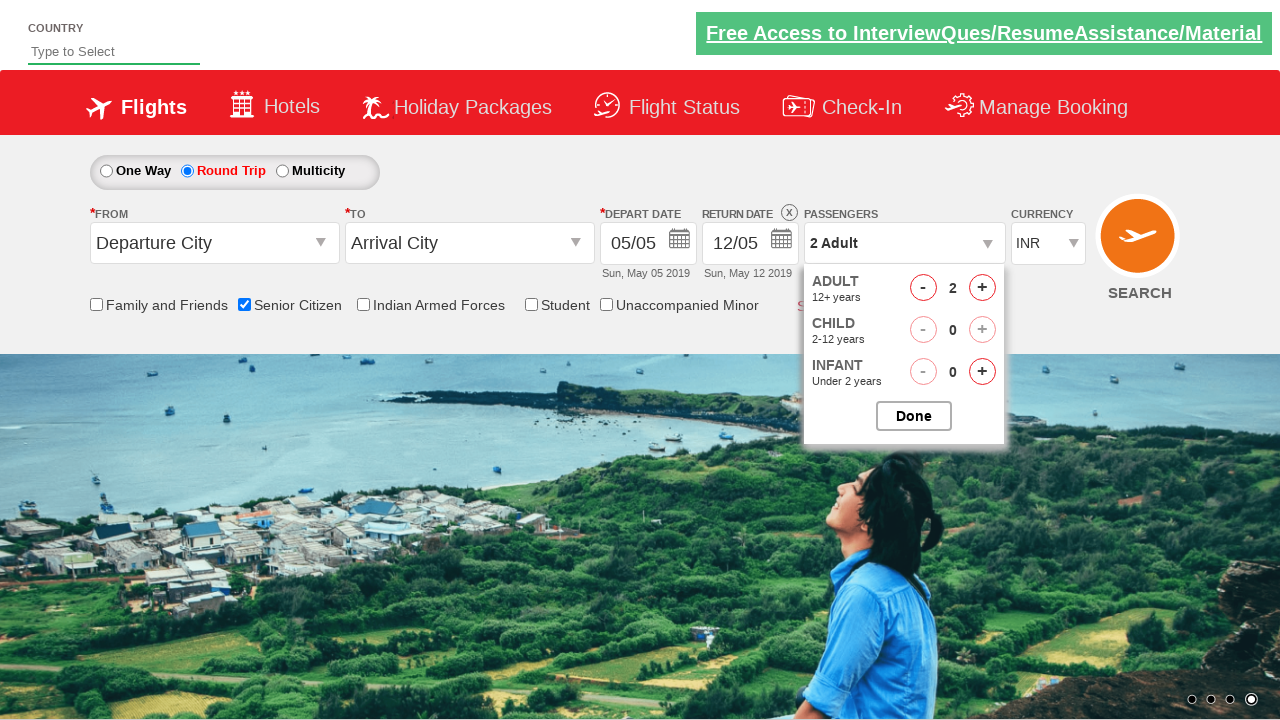

Clicked increment adult button (iteration 2/4) at (982, 288) on #hrefIncAdt
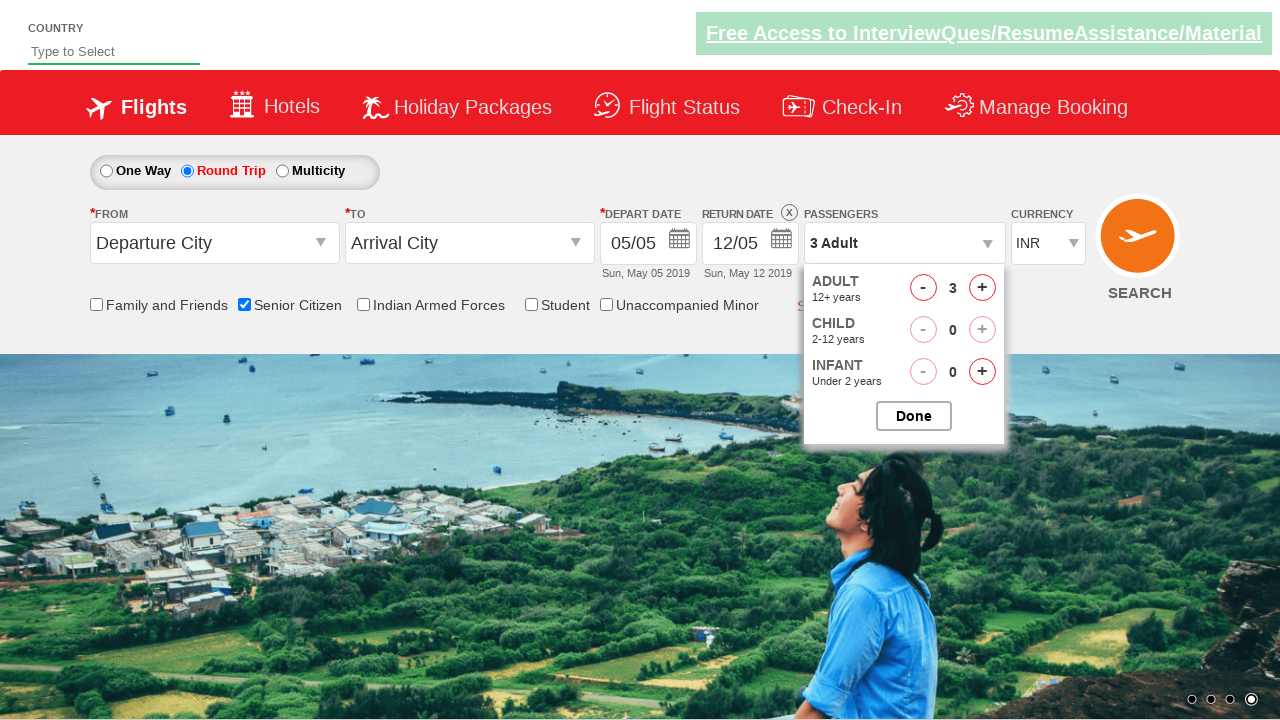

Clicked increment adult button (iteration 3/4) at (982, 288) on #hrefIncAdt
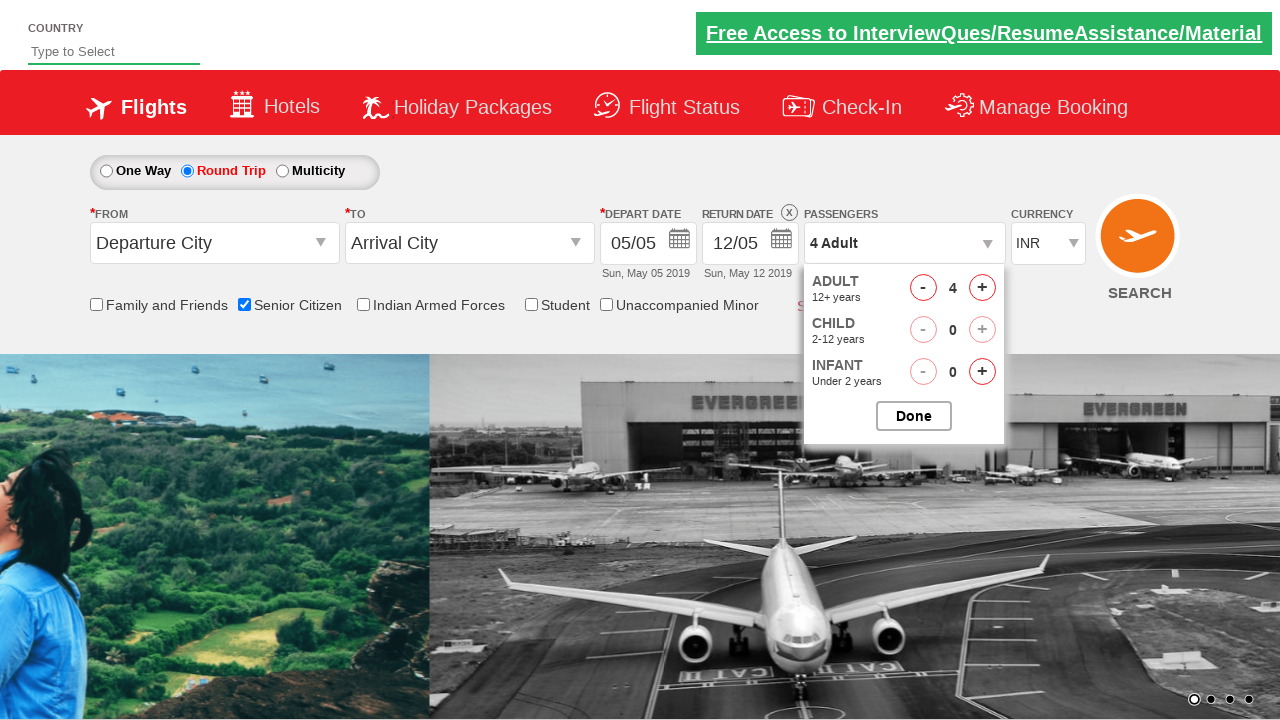

Clicked increment adult button (iteration 4/4) at (982, 288) on #hrefIncAdt
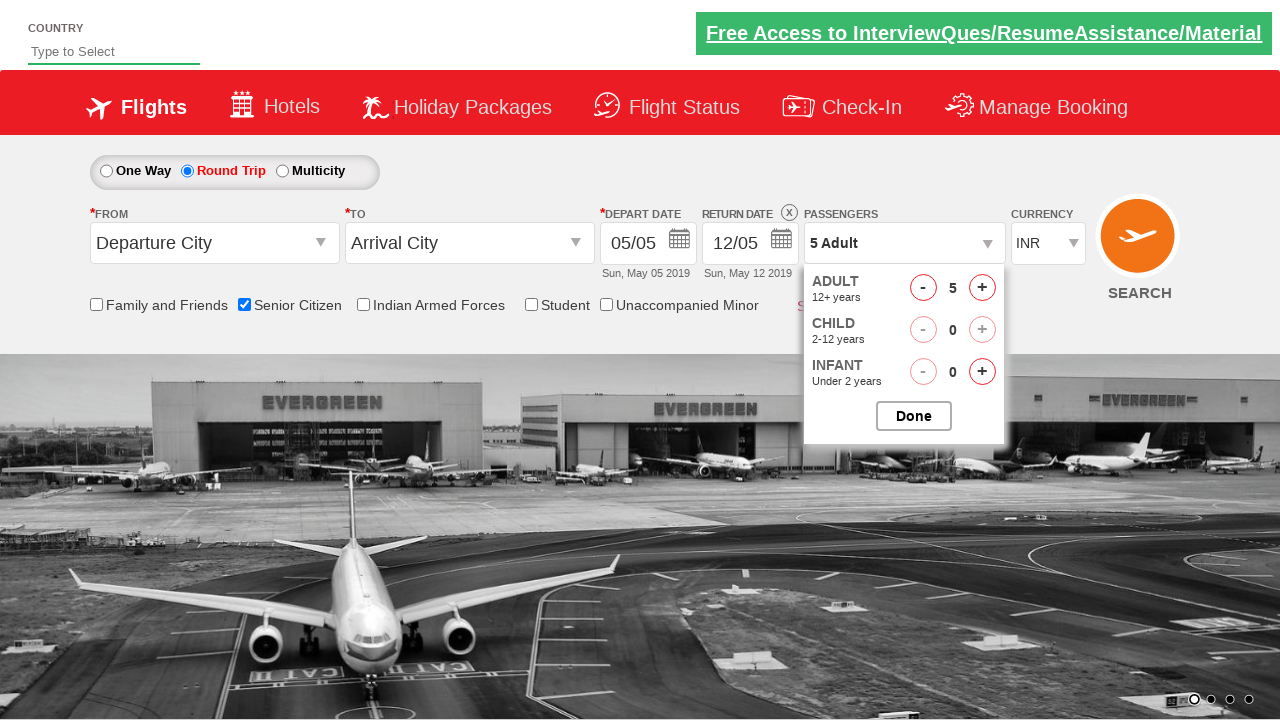

Closed passenger selection dropdown at (914, 416) on #btnclosepaxoption
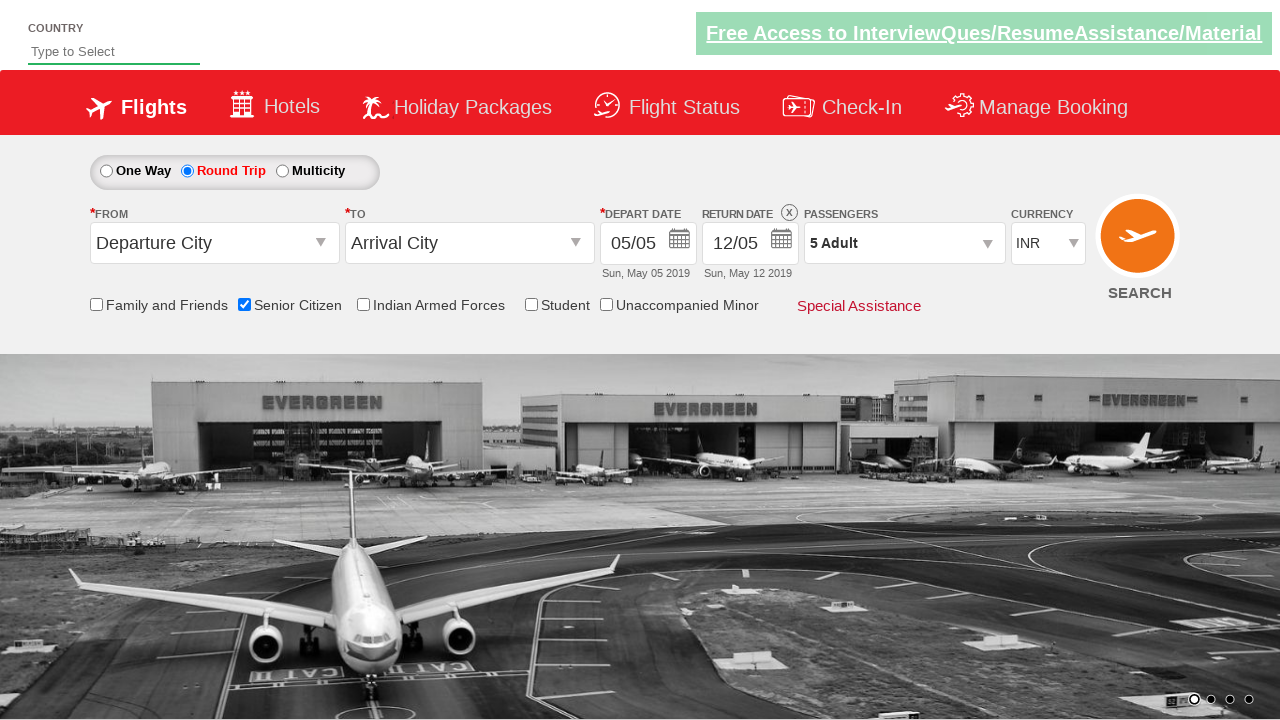

Verified passenger count displays '5 Adult'
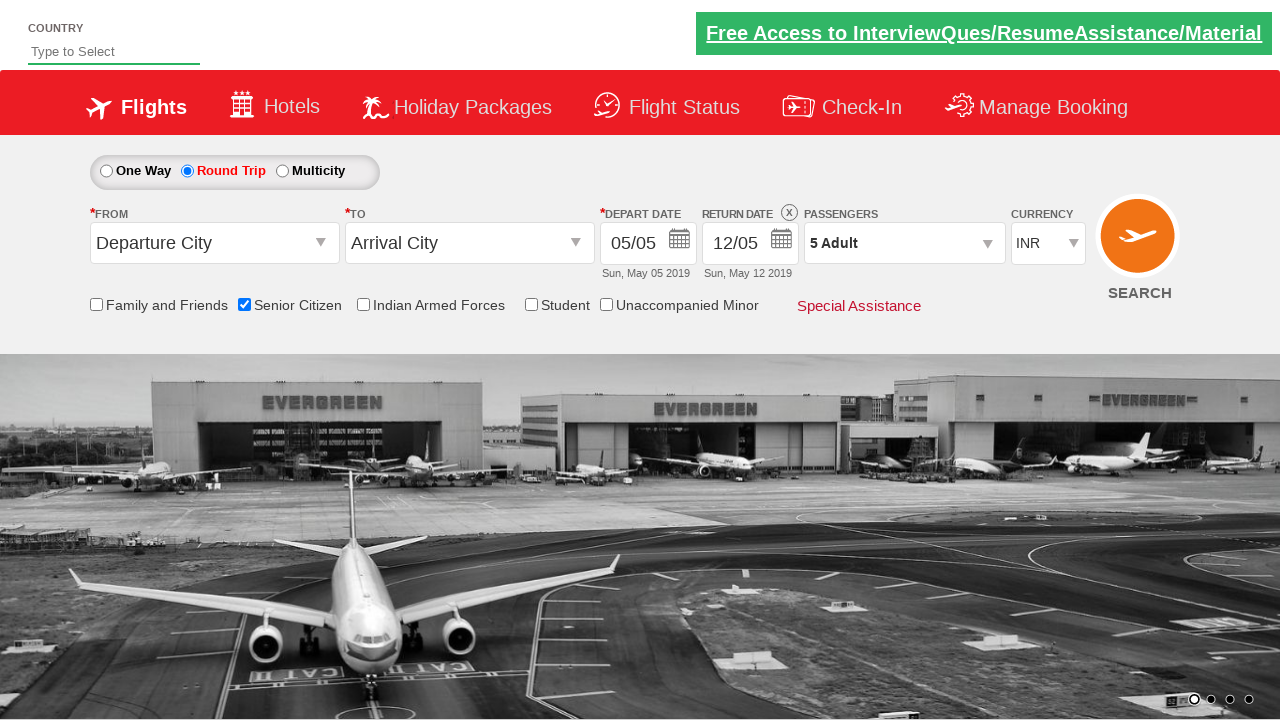

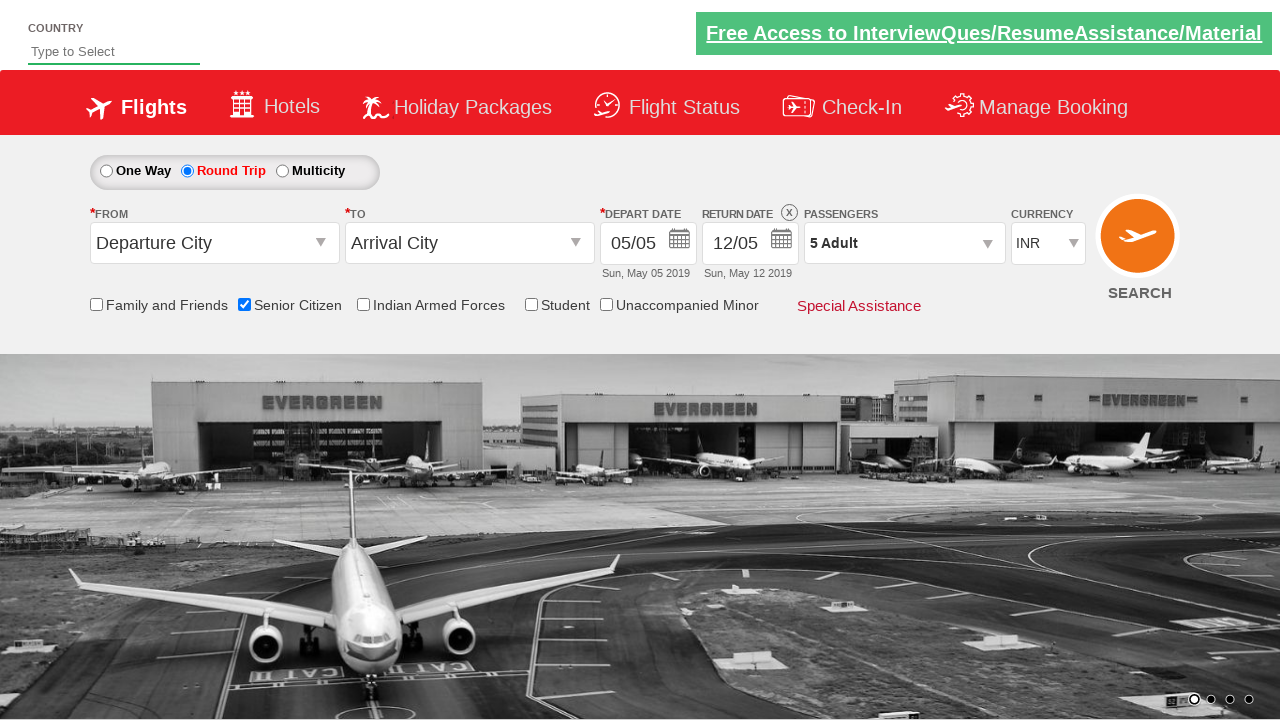